Tests clicking a button with a dynamic ID on the UI testing playground, demonstrating handling of elements with changing identifiers

Starting URL: http://uitestingplayground.com/dynamicid

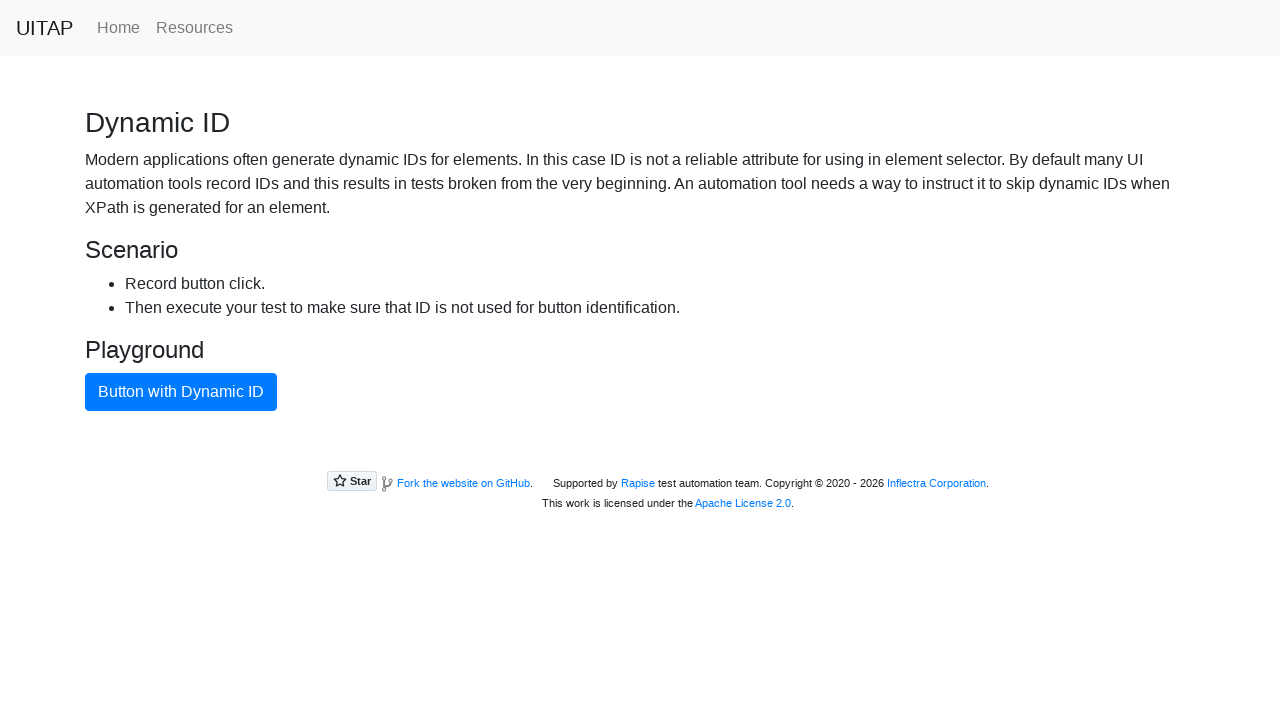

Navigated to UI Testing Playground dynamic ID test page
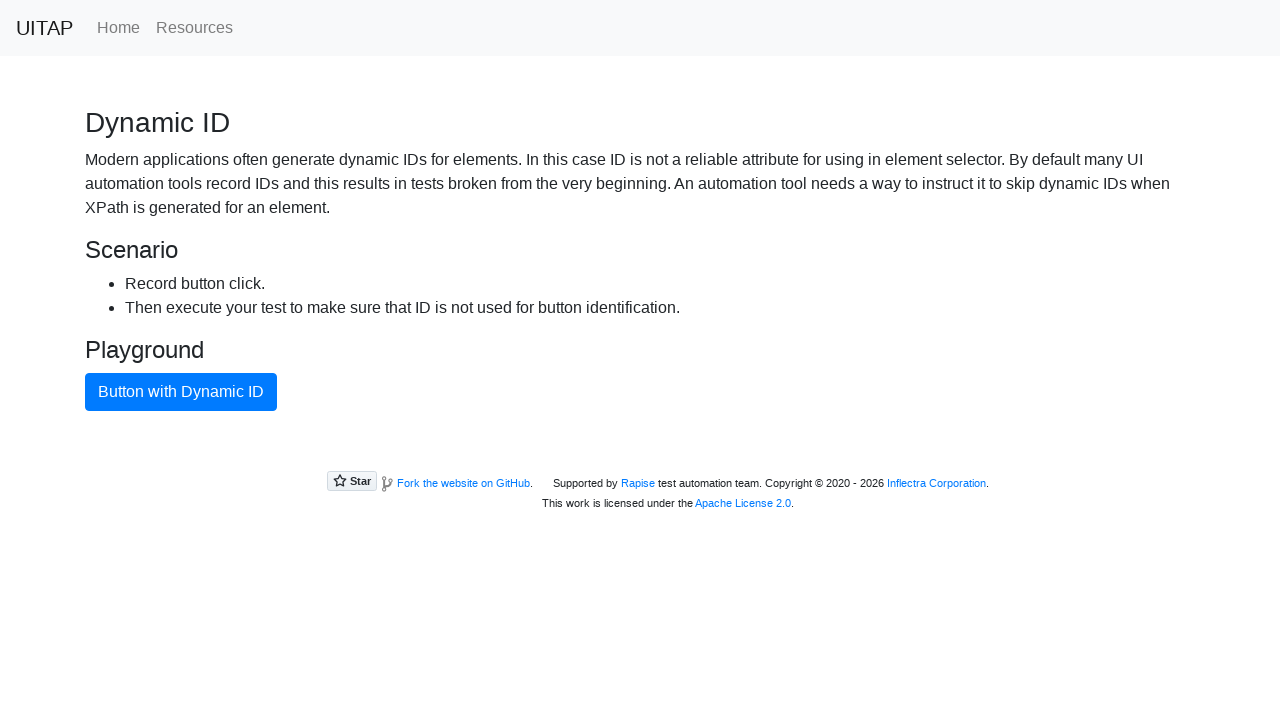

Clicked button with dynamic ID using class selector at (181, 392) on button[class*='btn-primary']
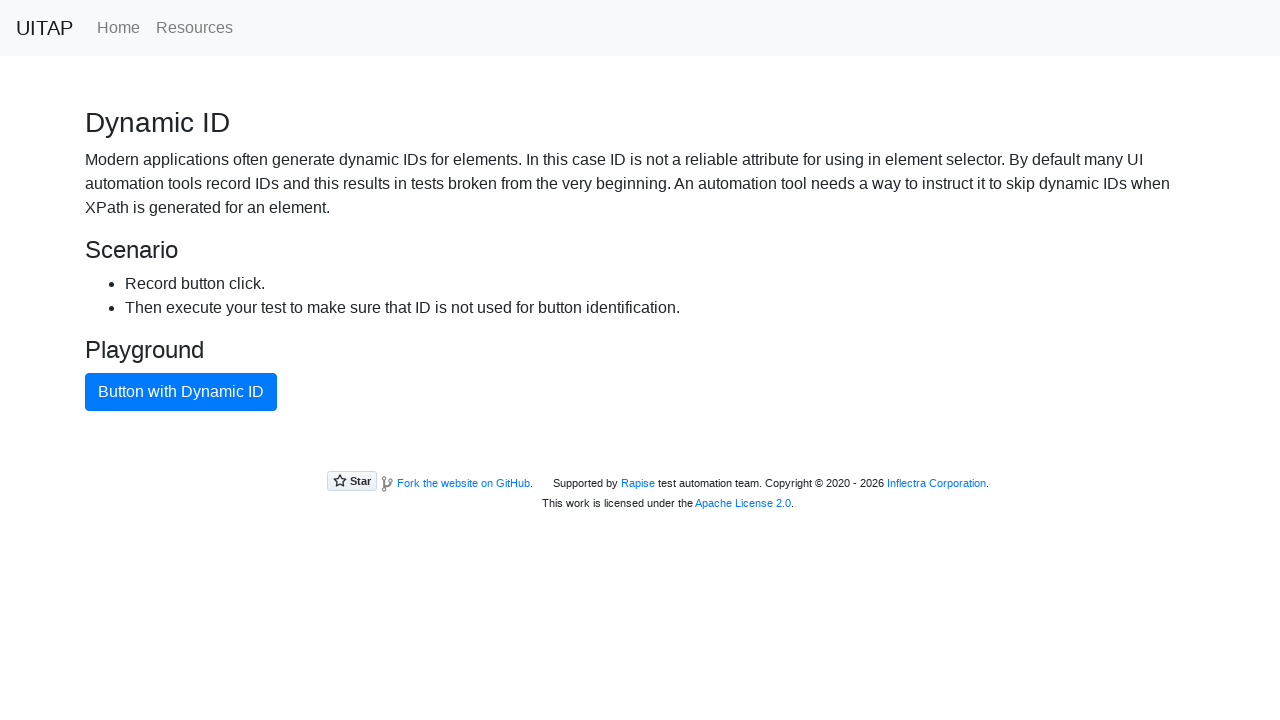

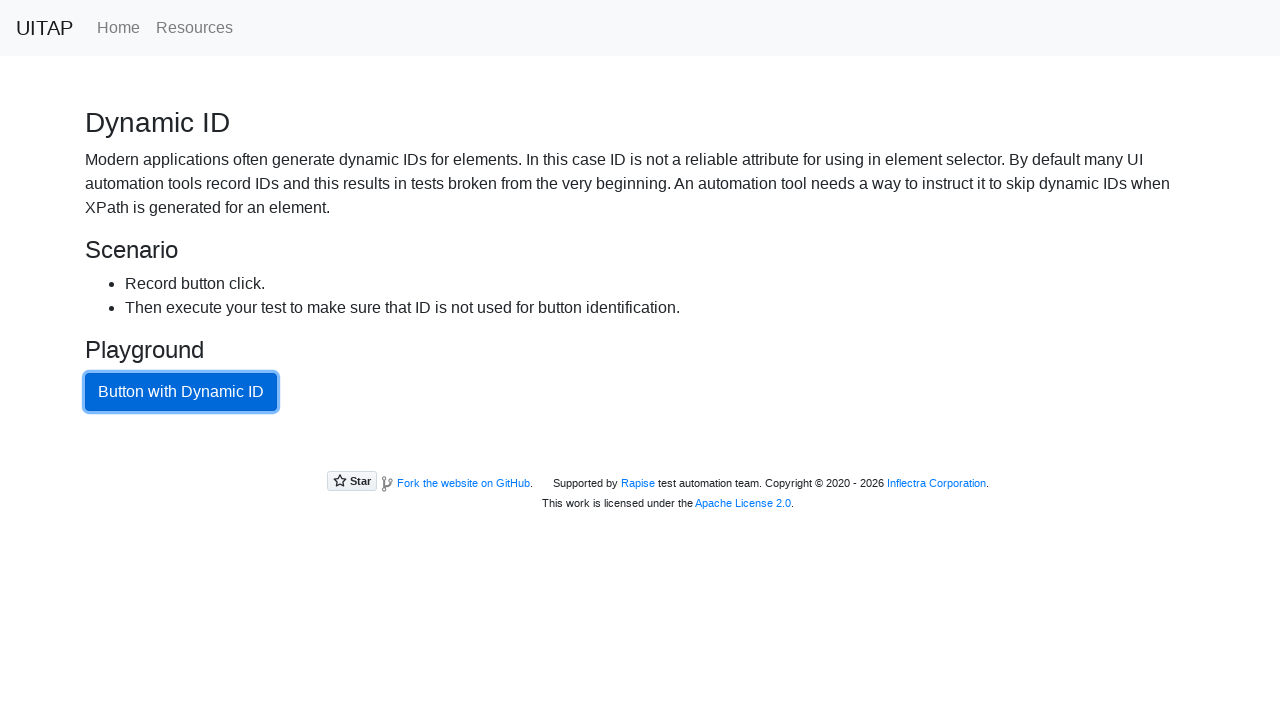